Tests the YopMail email generator by clicking the "Nouveau" (New) button to generate a random temporary email address and verifying that the email identifier and domain are displayed.

Starting URL: https://yopmail.com/fr/email-generator

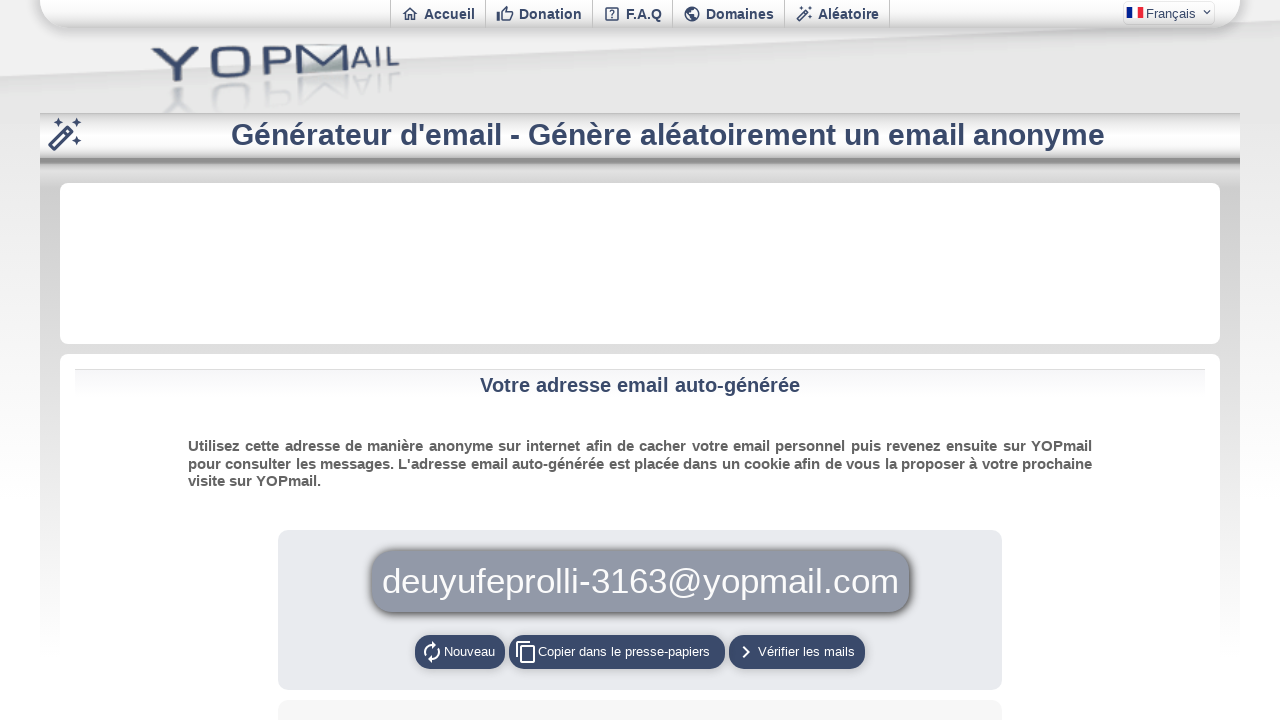

Waited for the 'Nouveau' button to be available
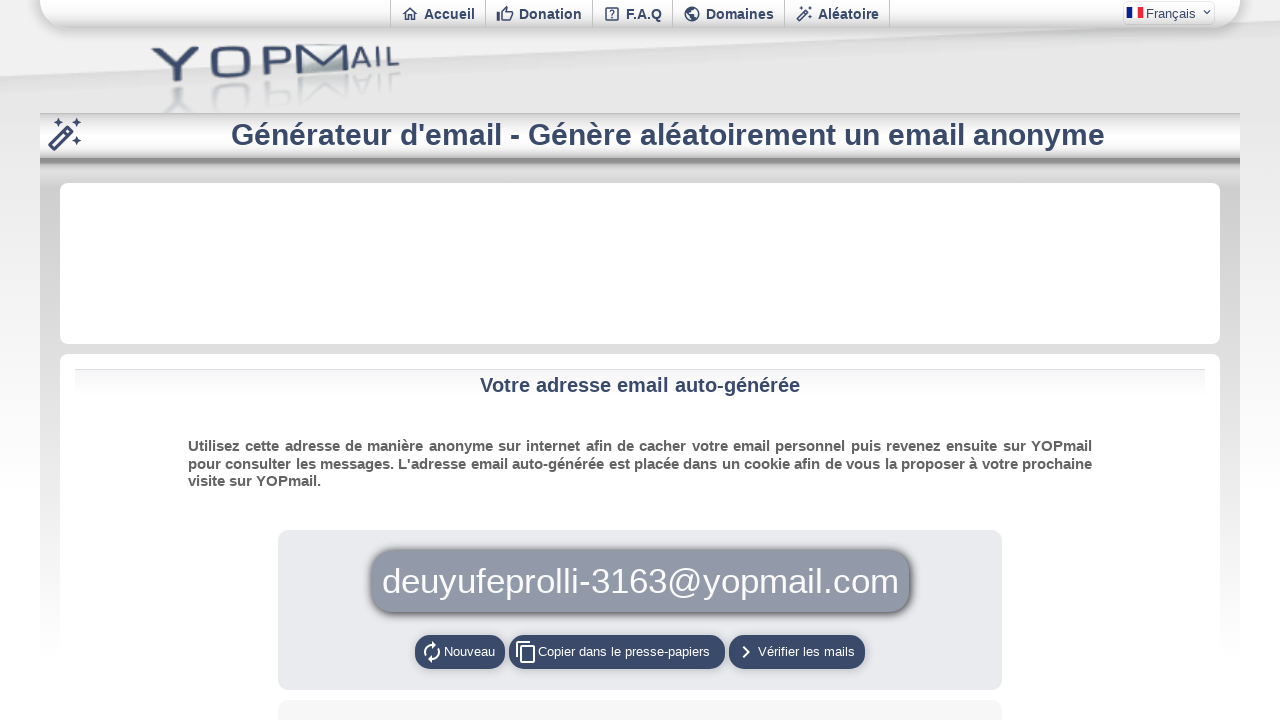

Clicked the 'Nouveau' button to generate a random email at (460, 652) on xpath=/html/body/div/div[2]/main/div/div[2]/div/div[1]/div[2]/button[1]
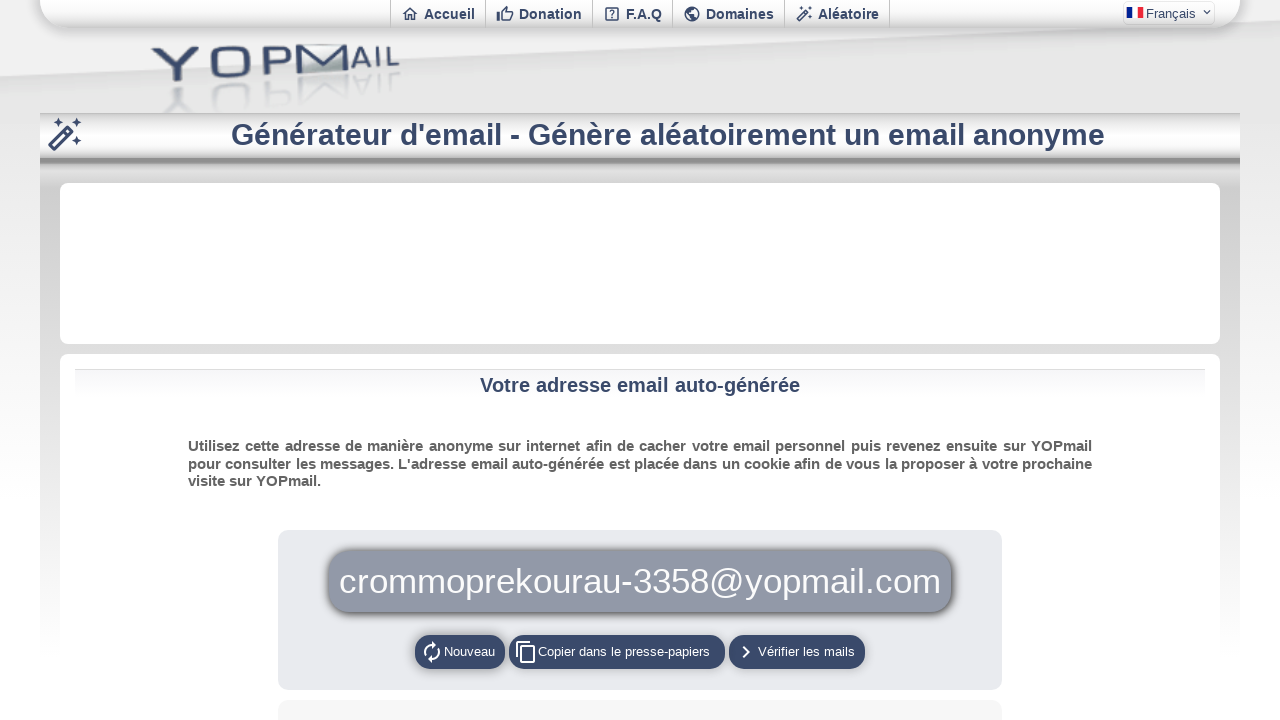

Email identifier appeared after generation
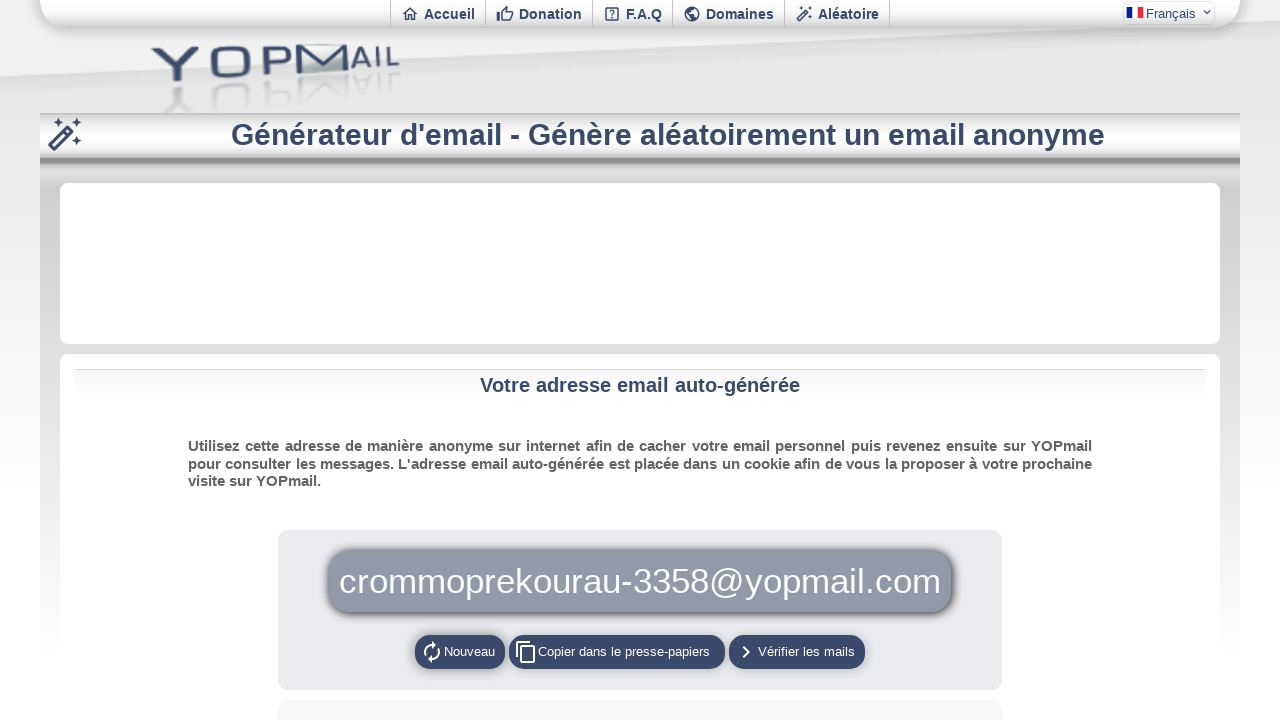

Email domain is displayed
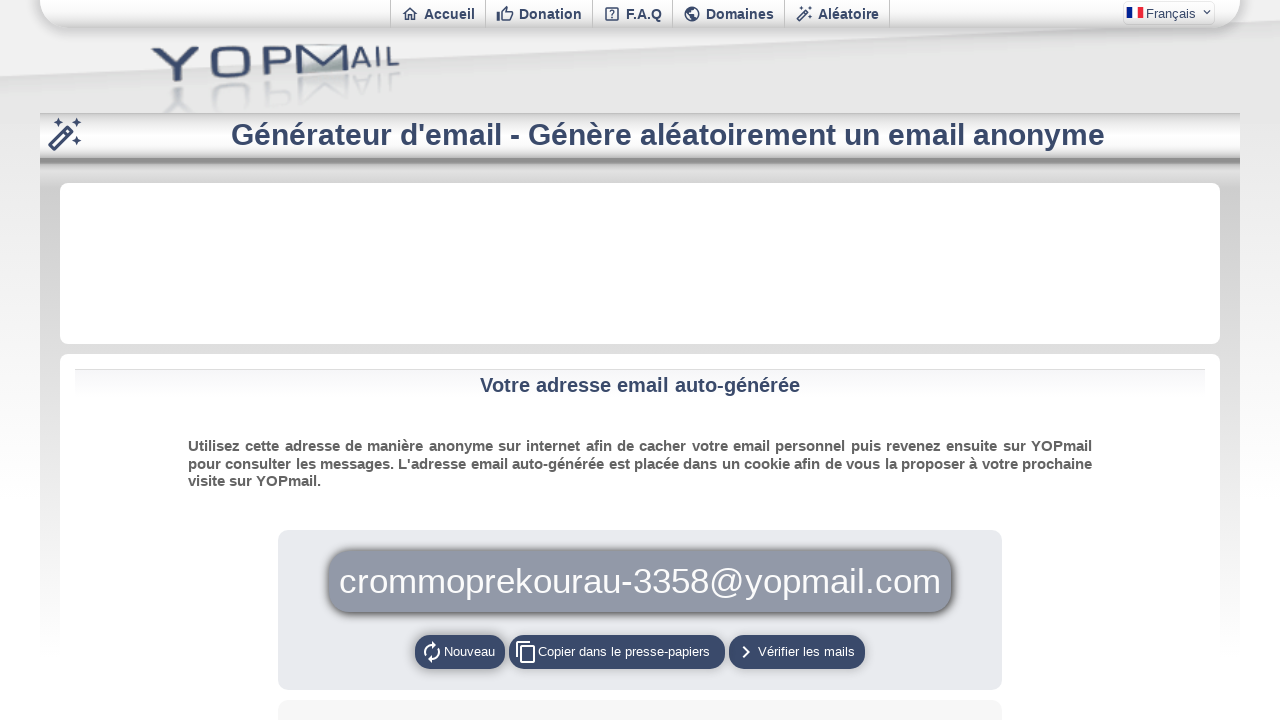

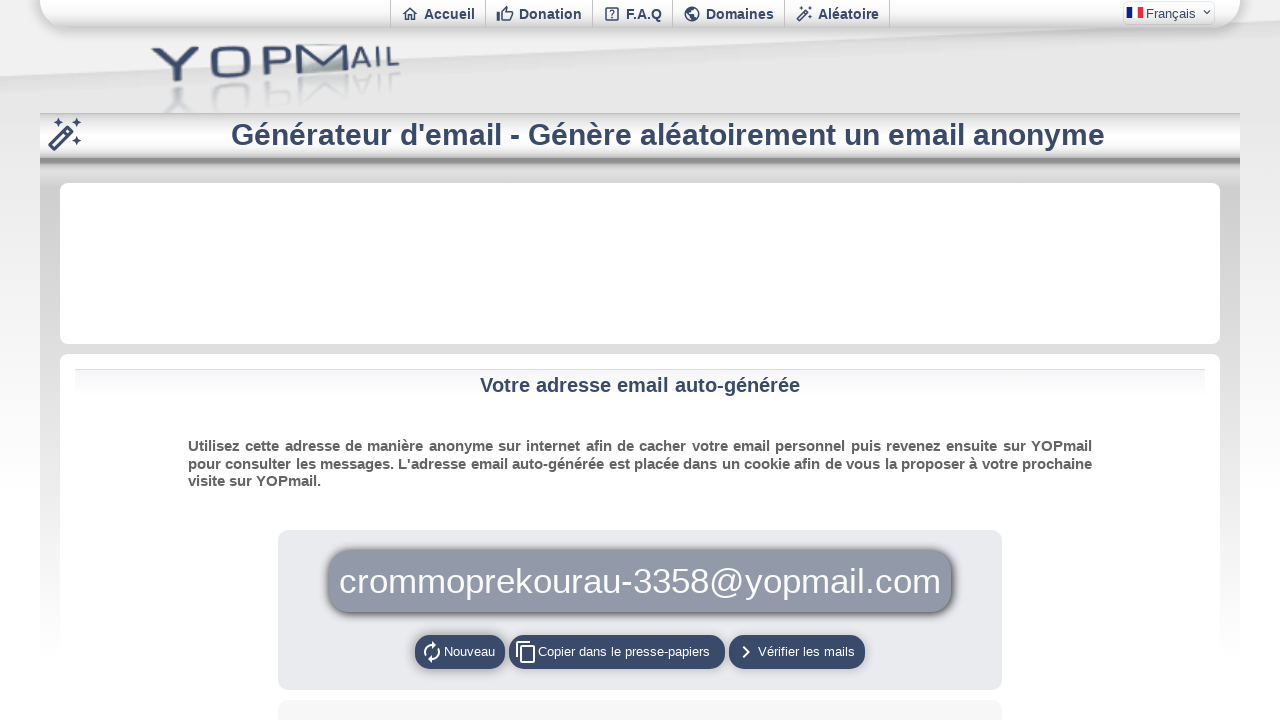